Navigates to Form Authentication page and verifies the href attribute of the Elemental Selenium link

Starting URL: https://the-internet.herokuapp.com/

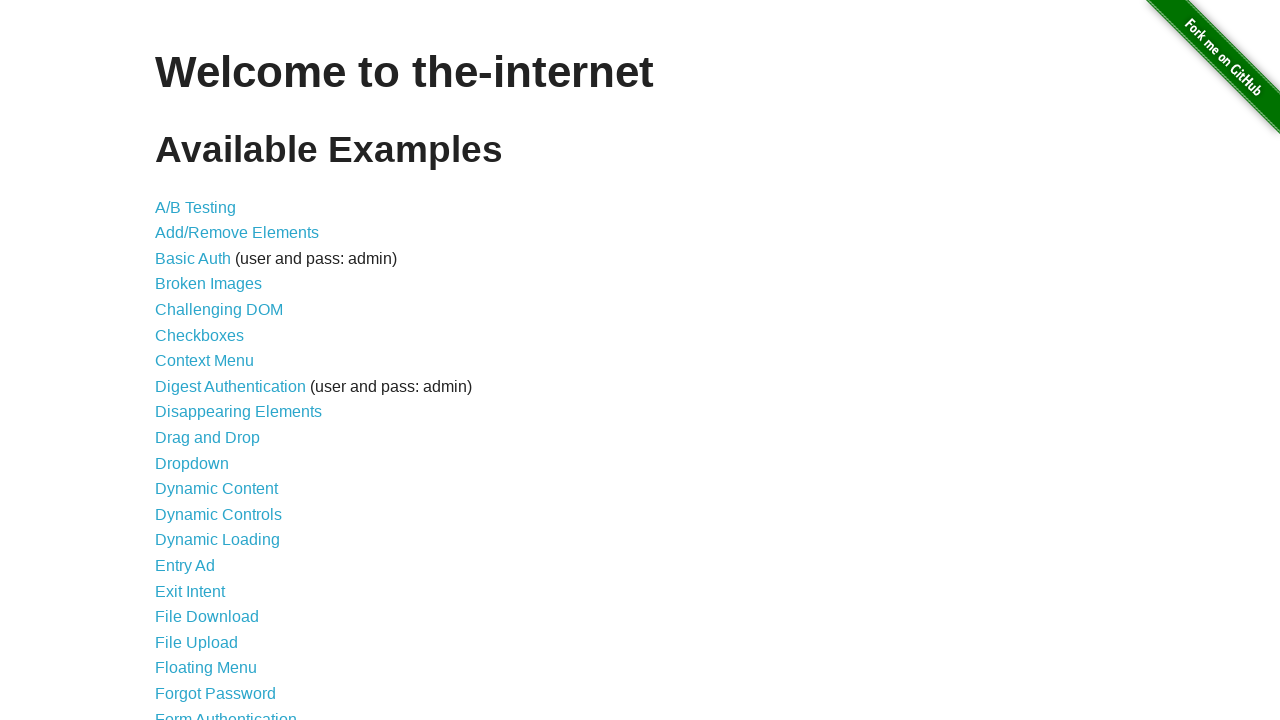

Clicked on Form Authentication link at (226, 712) on text=Form Authentication
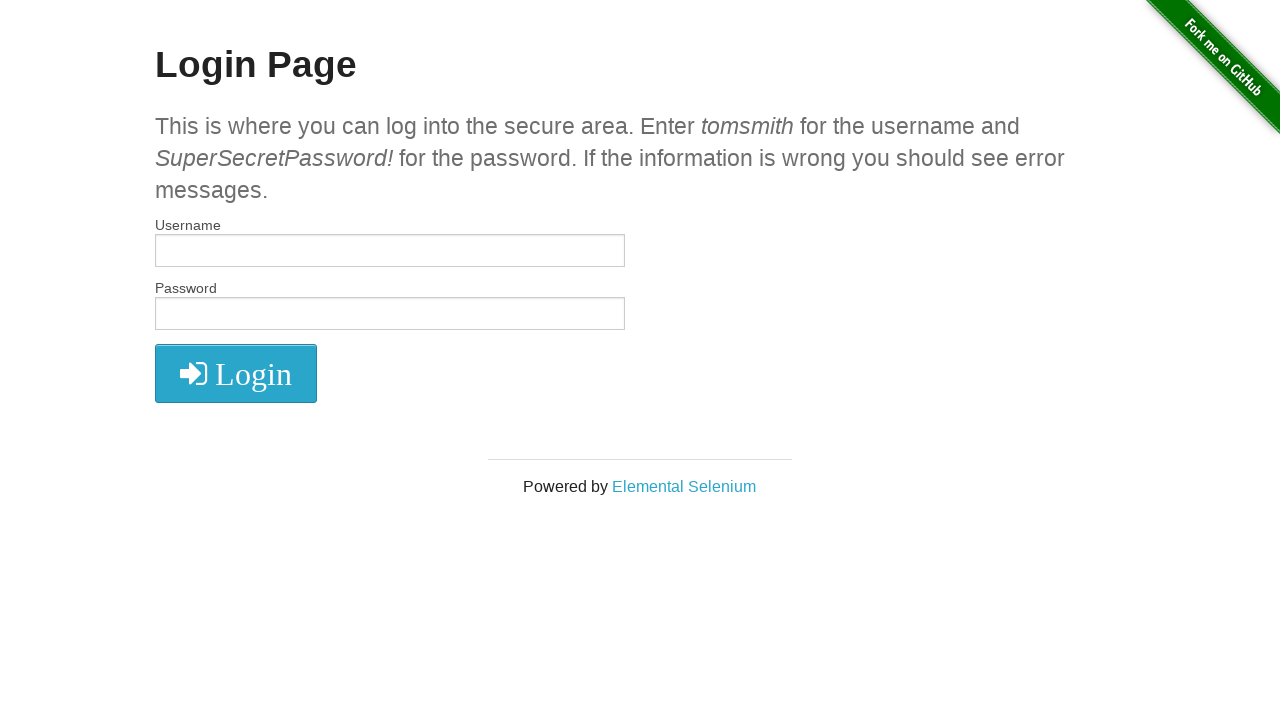

Waited for Elemental Selenium link to load
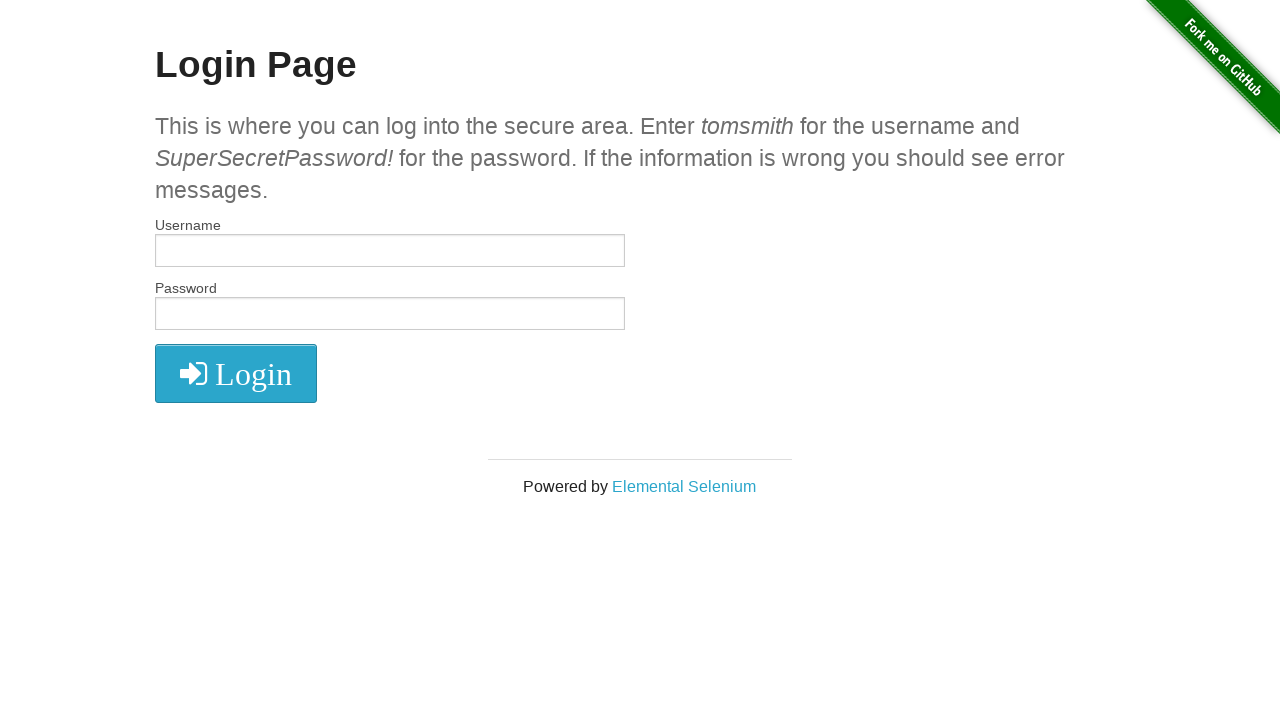

Retrieved href attribute of Elemental Selenium link
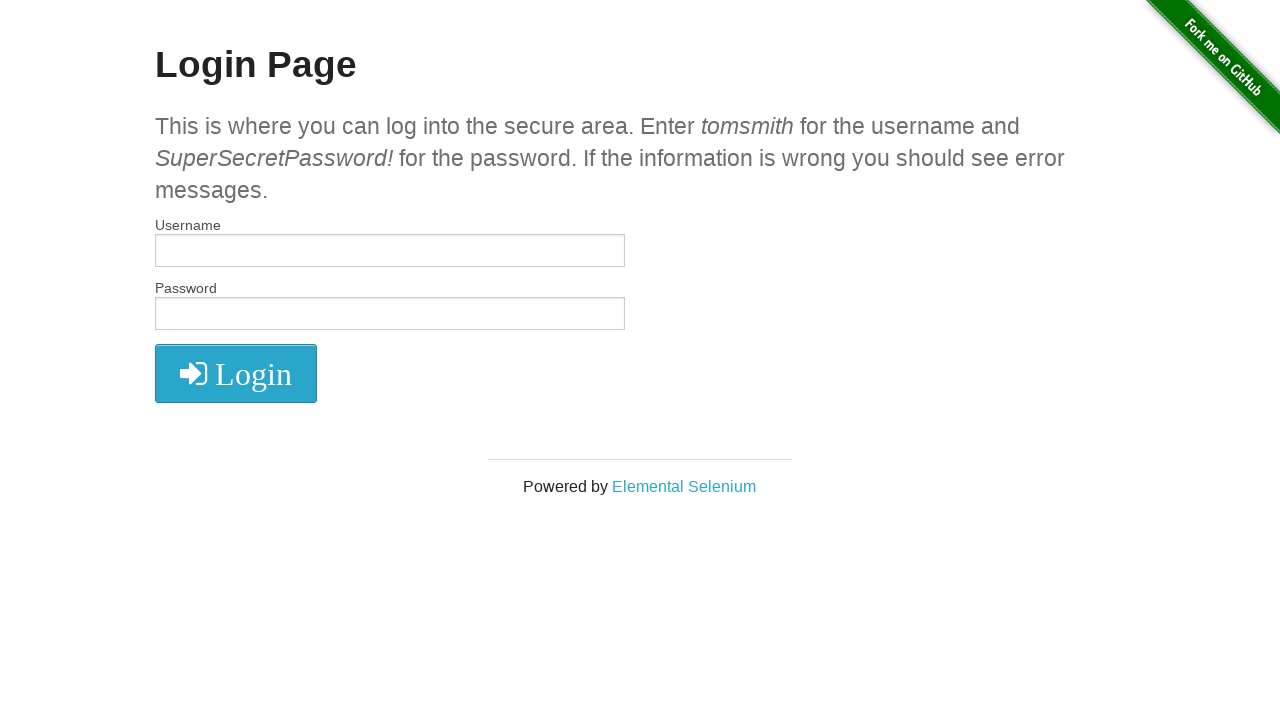

Verified href attribute matches expected URL 'http://elementalselenium.com/'
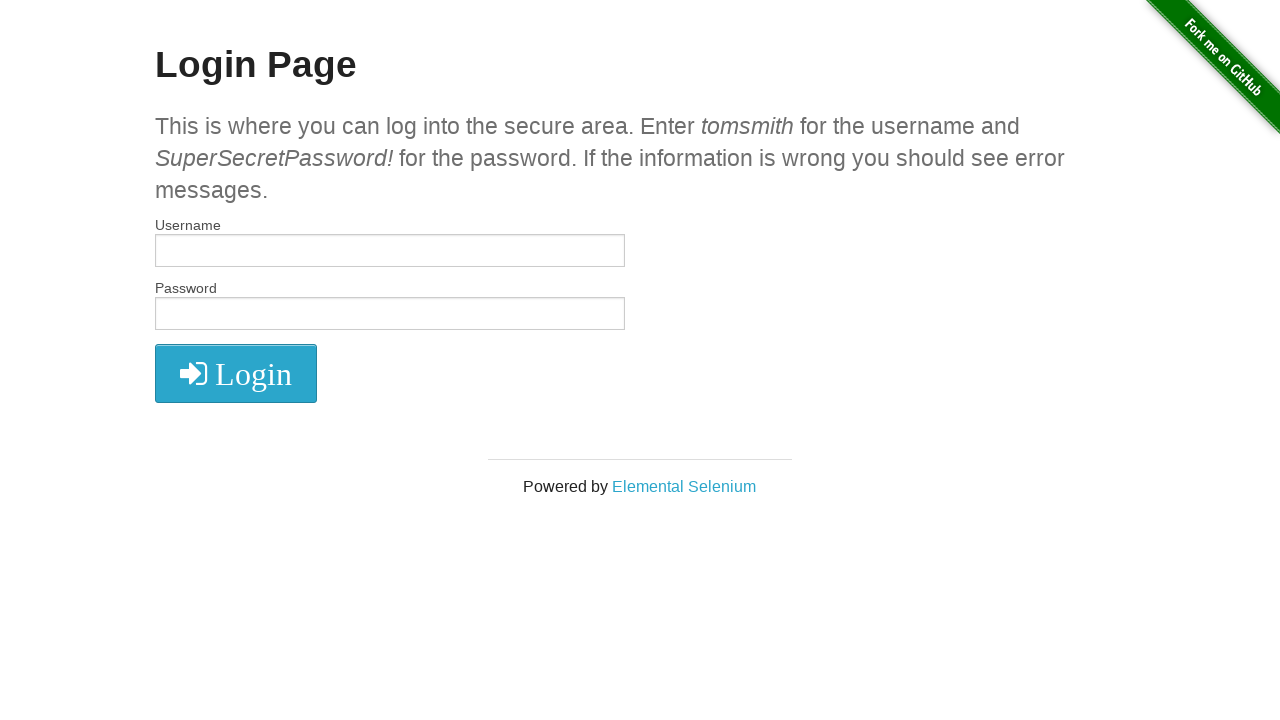

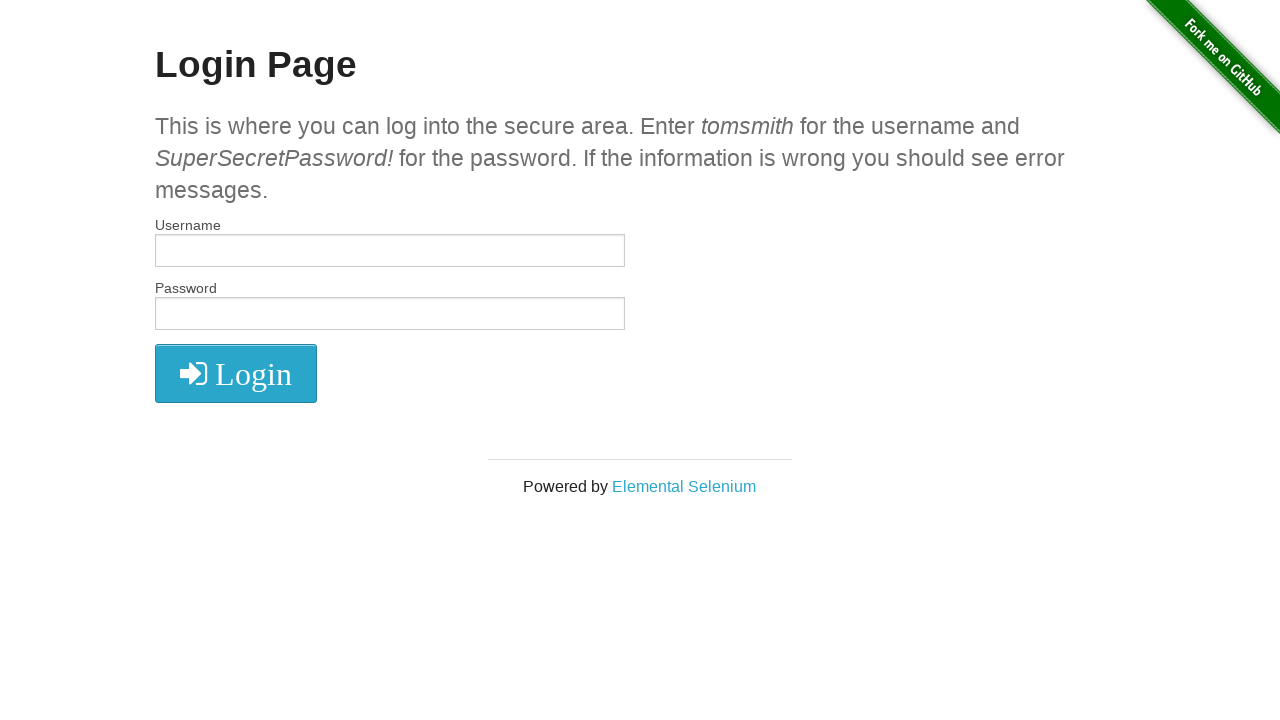